Tests a text box form by filling in username and email fields, then submitting the form while demonstrating various scrolling techniques

Starting URL: https://demoqa.com/text-box

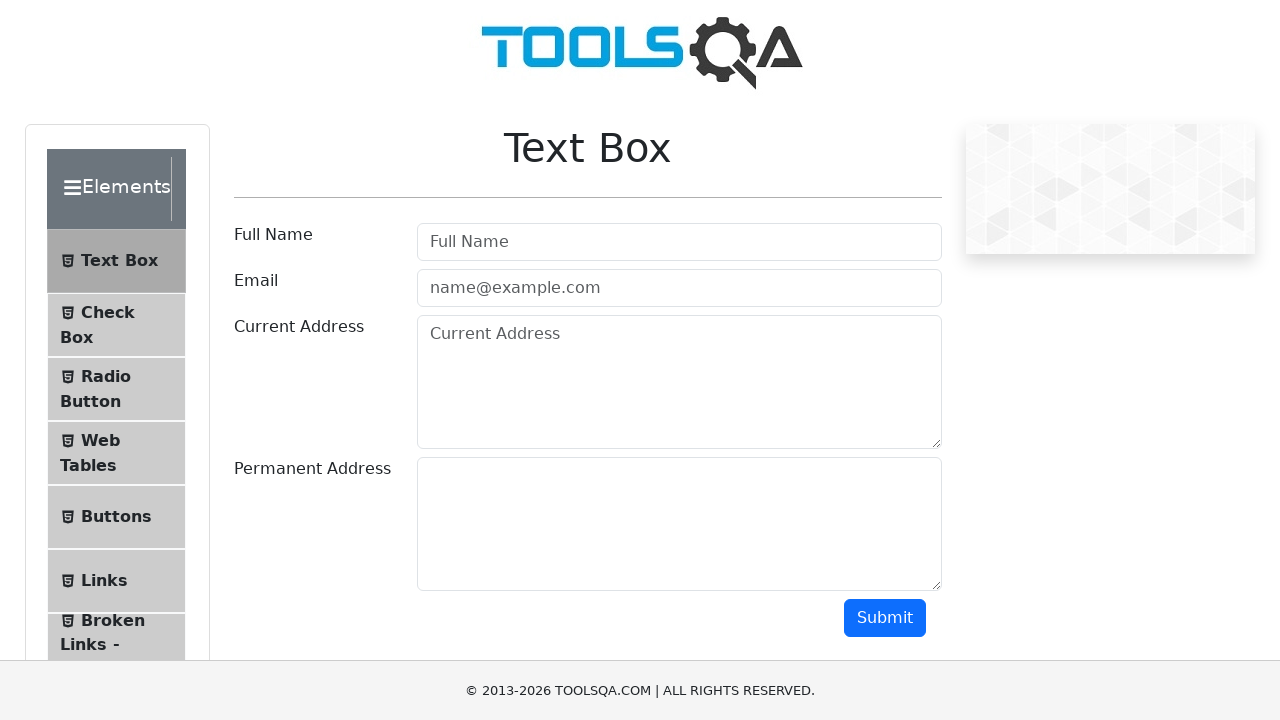

Clicked username field at (679, 242) on #userName
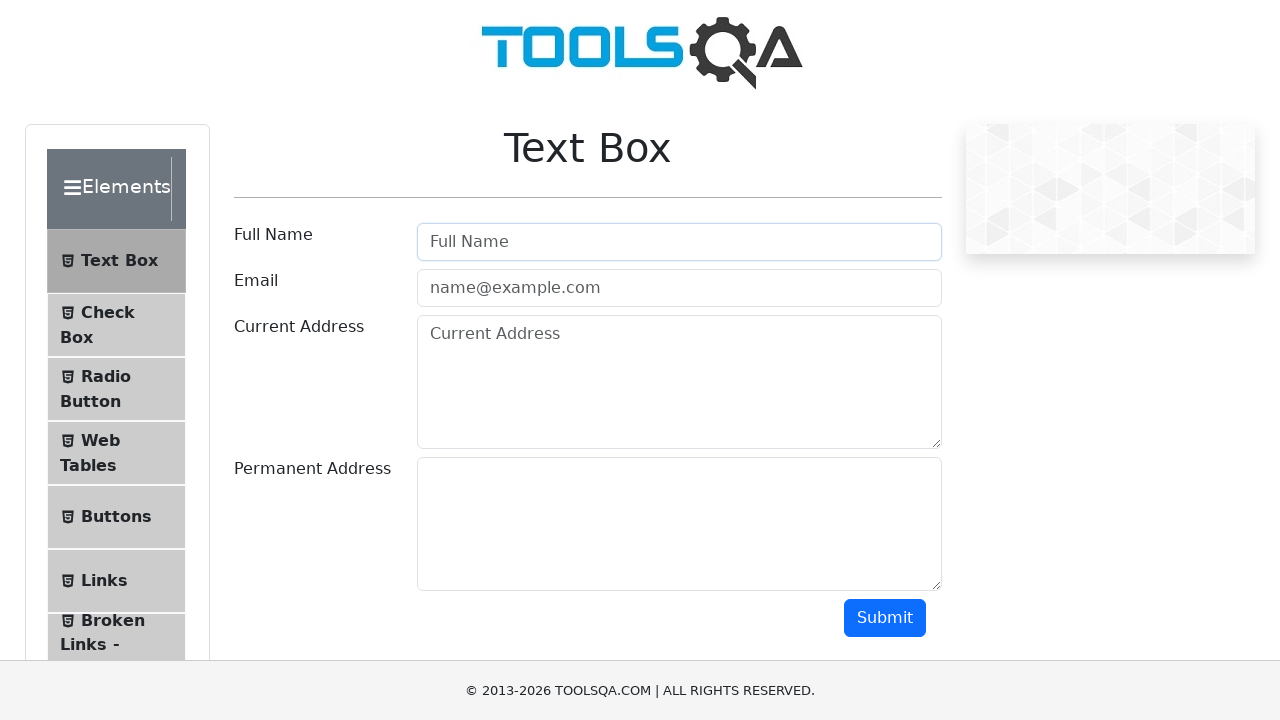

Filled username field with 'test name' on #userName
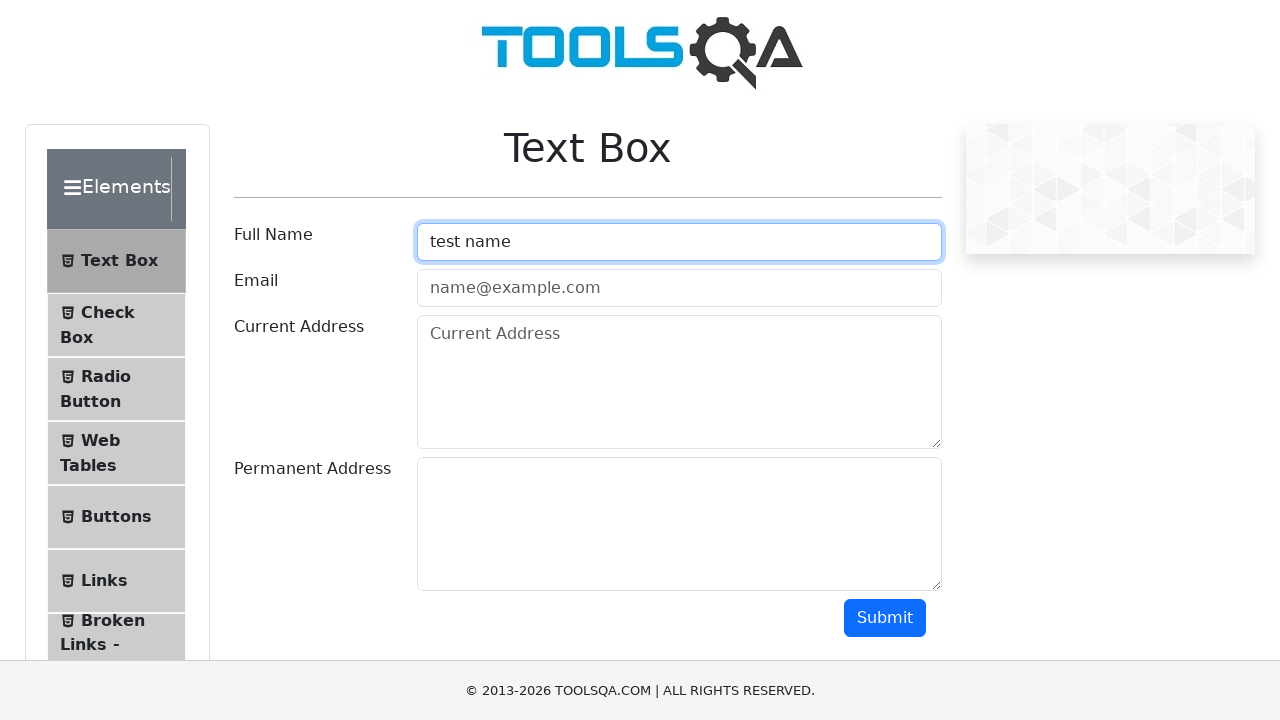

Filled email field with 'test@gmail.com' on #userEmail
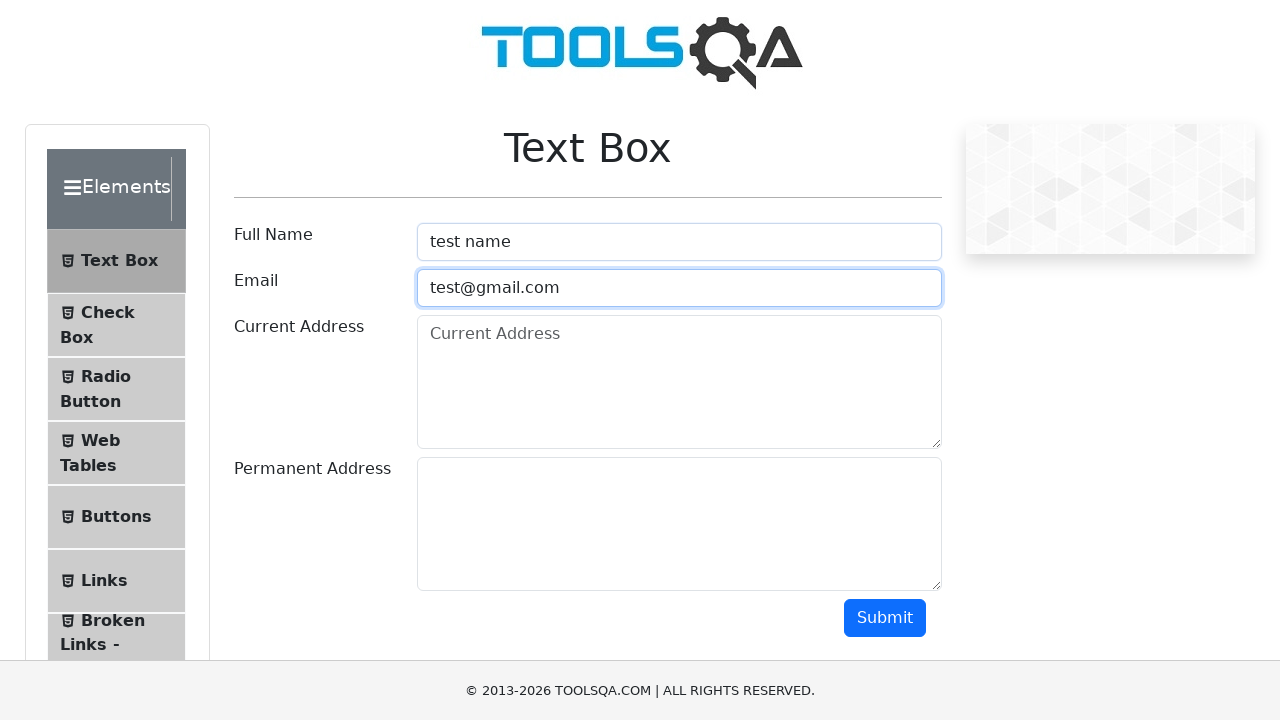

Scrolled to submit button using scrollIntoView
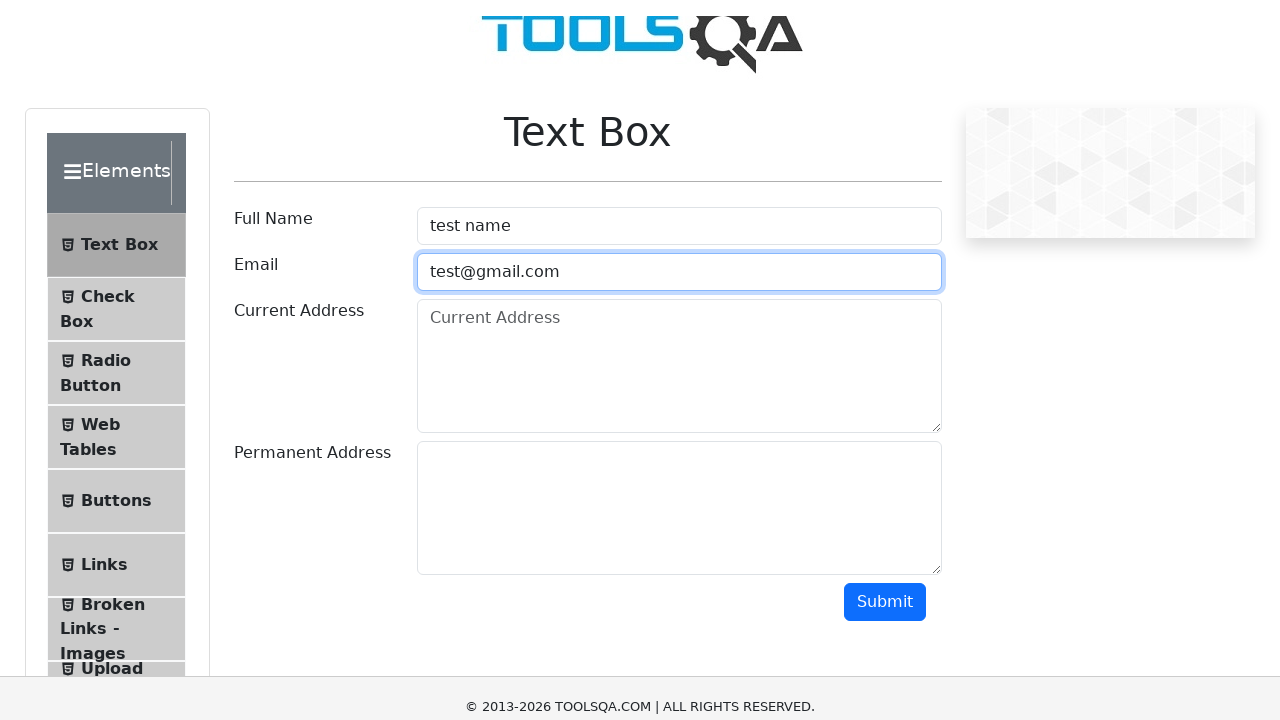

Clicked submit button to submit the form at (885, 19) on #submit
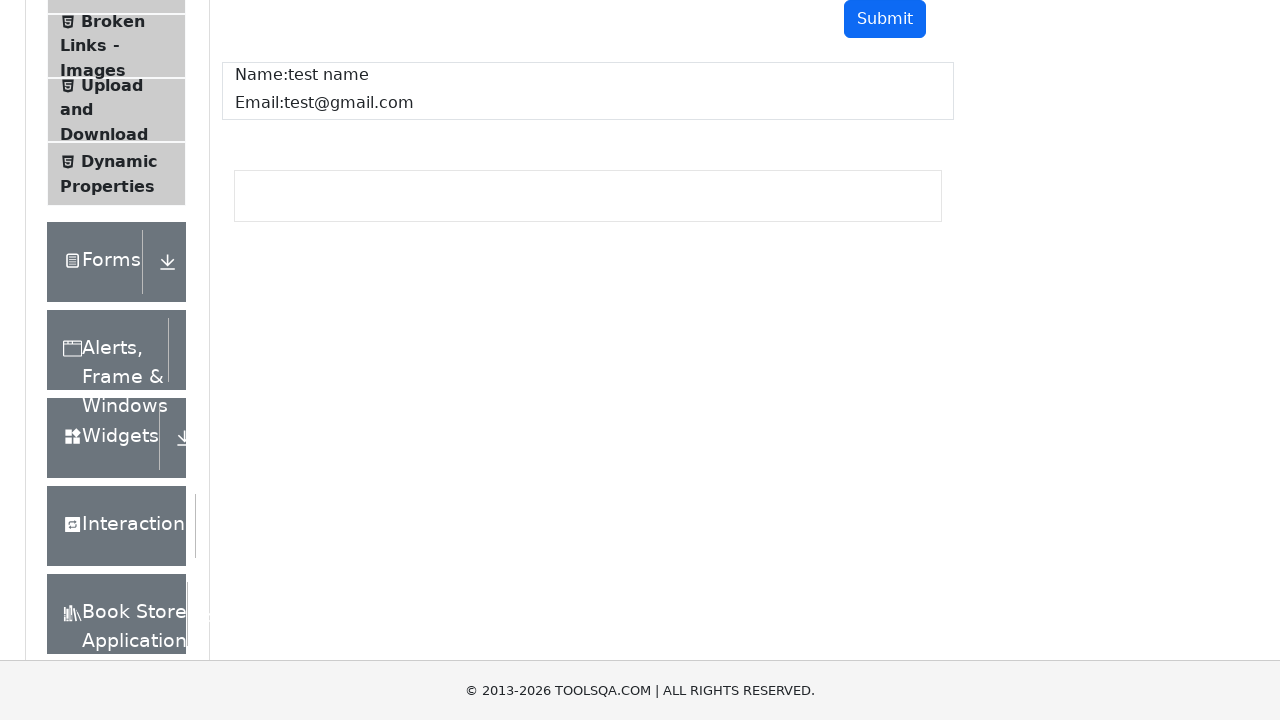

Scrolled to bottom of page
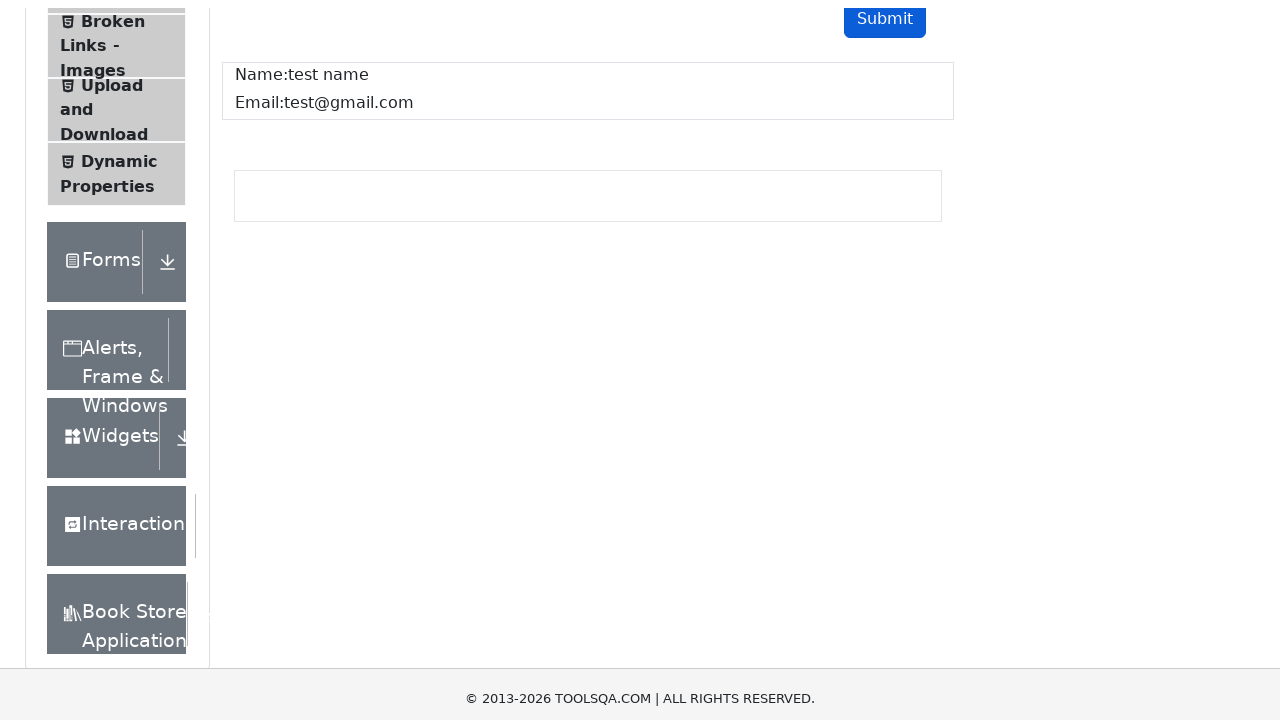

Scrolled to top of page
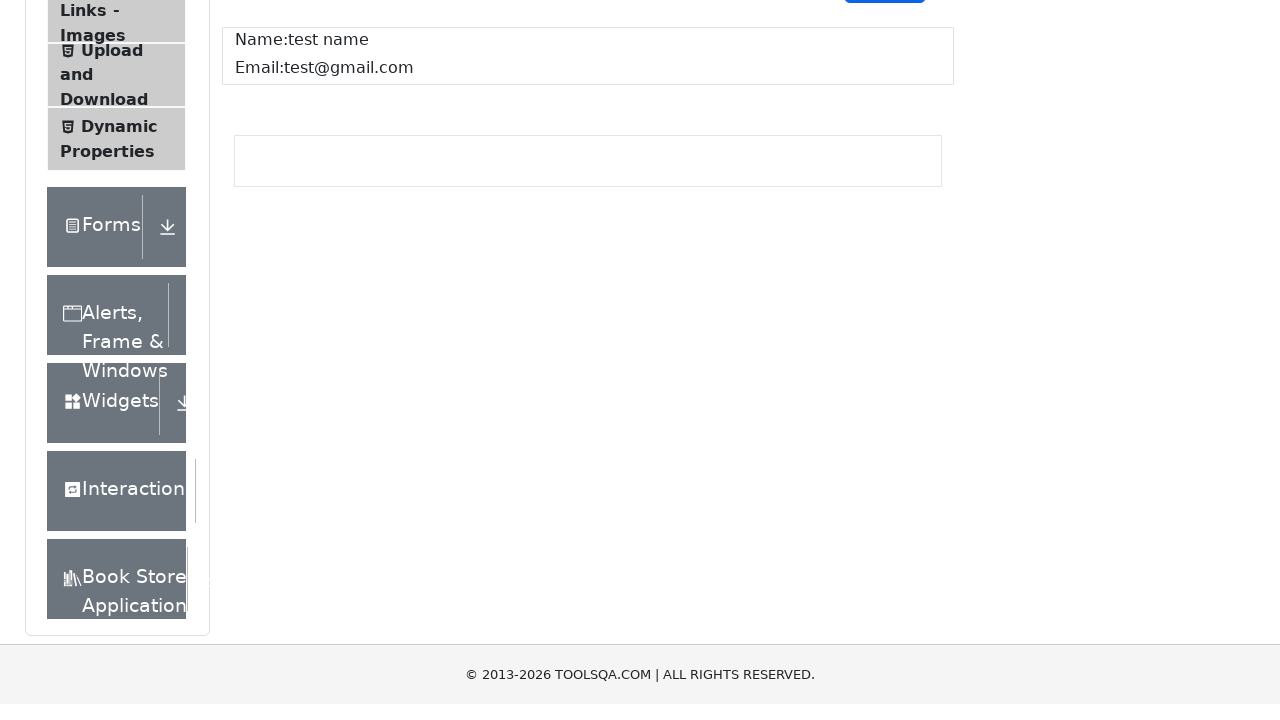

Attempted scroll to left (no horizontal scroll on page)
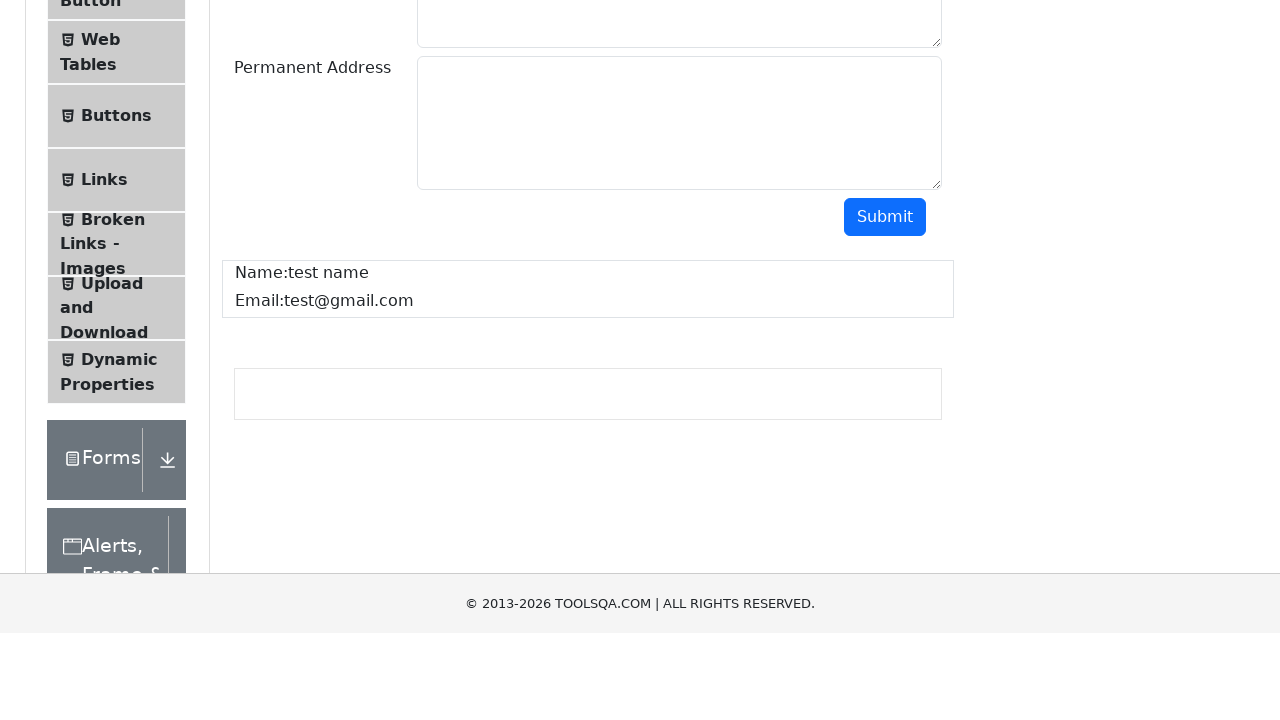

Scrolled to 500px down the page
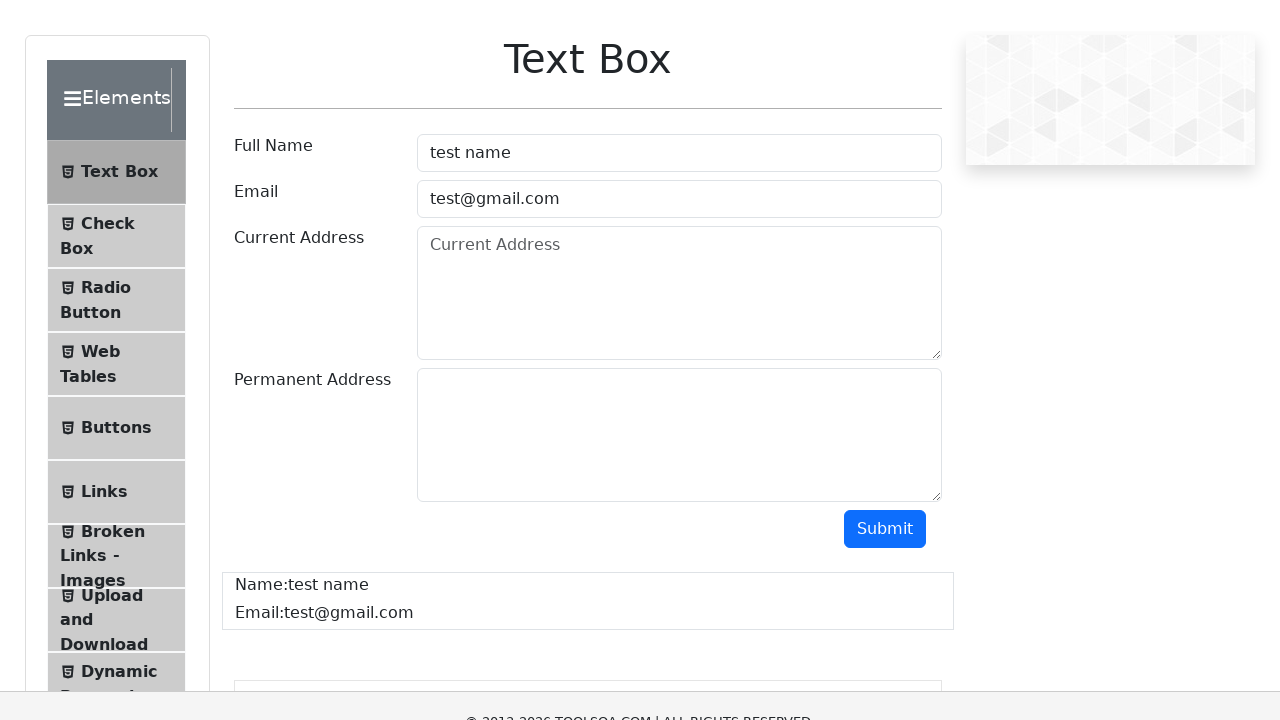

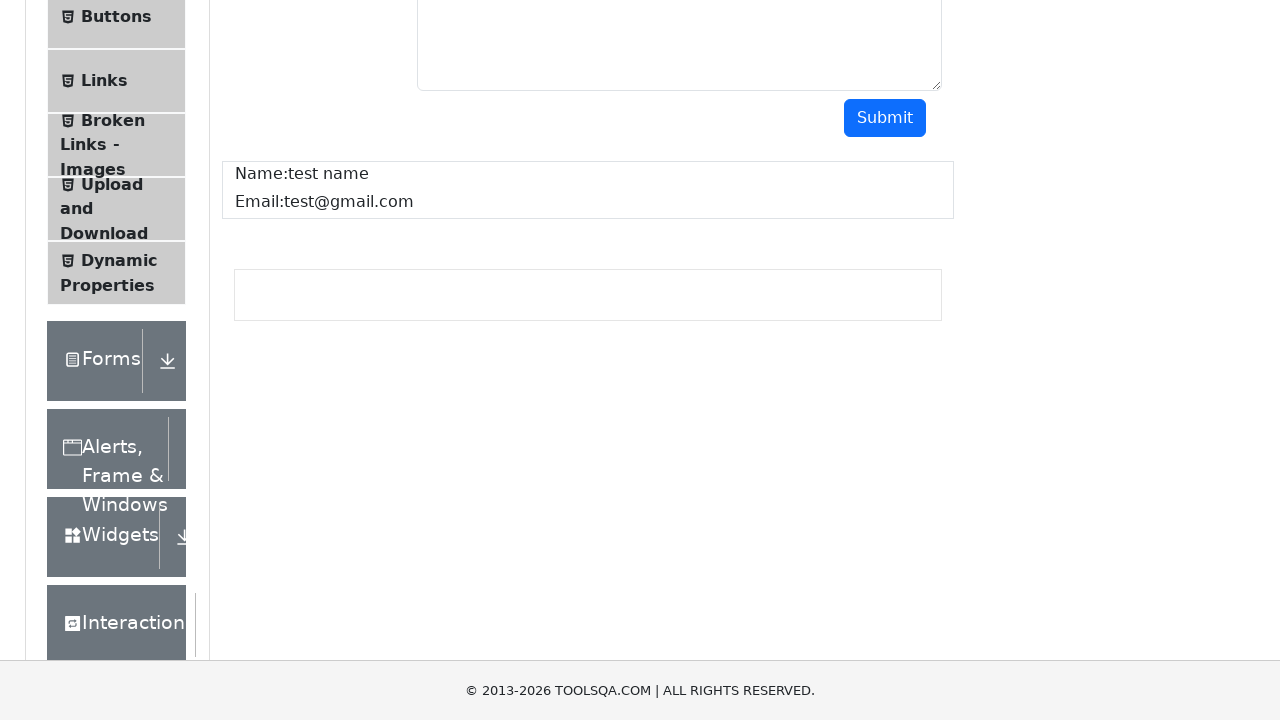